Tests the search functionality on the Hubei government website by entering a keyword, clicking search, and filtering results by date range using start and end date inputs.

Starting URL: https://www.hubei.gov.cn

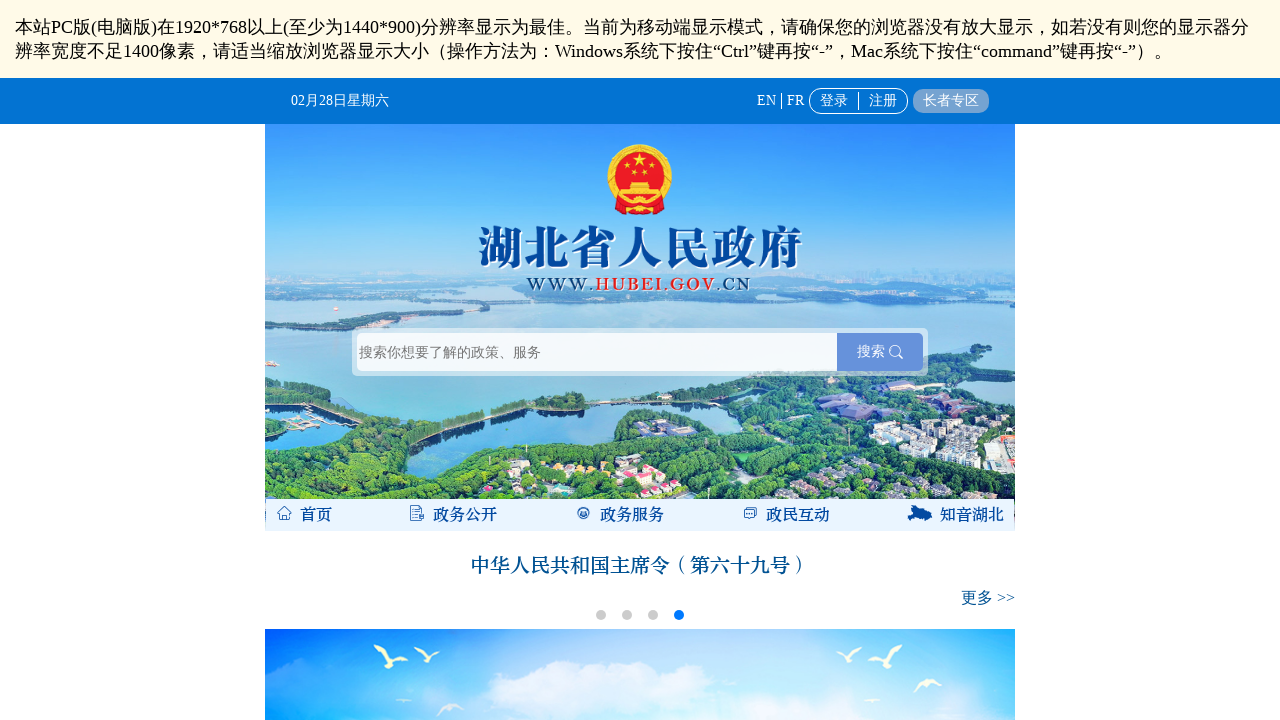

Clicked on search input field at (597, 352) on input[type='text']
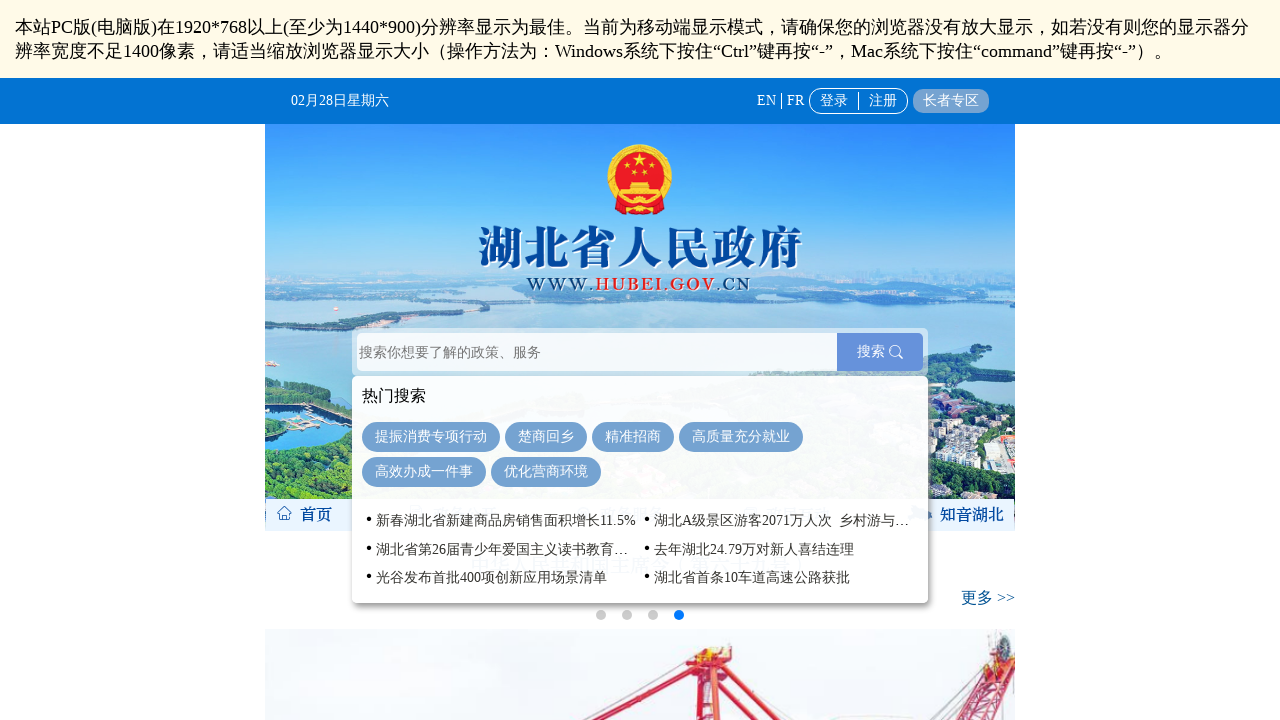

Filled search field with keyword '知识产权' on input[type='text']
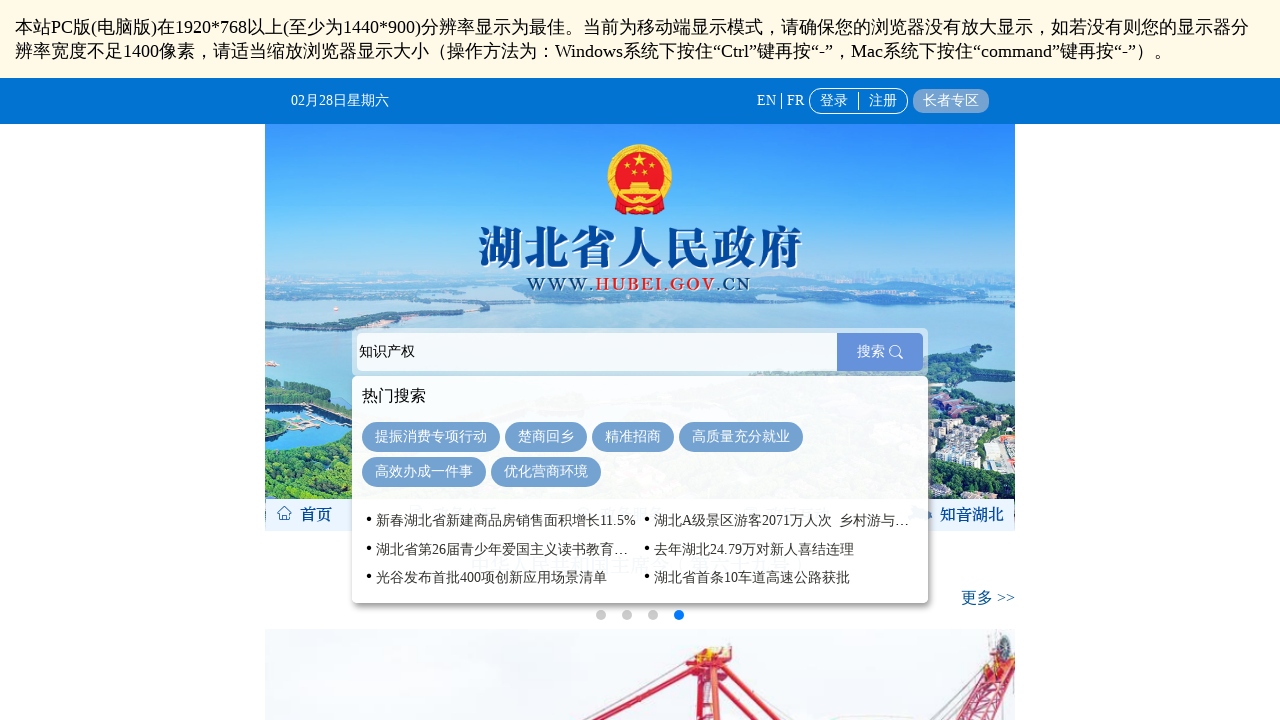

Clicked search button to initiate search at (880, 352) on button#hbgov-search-btn
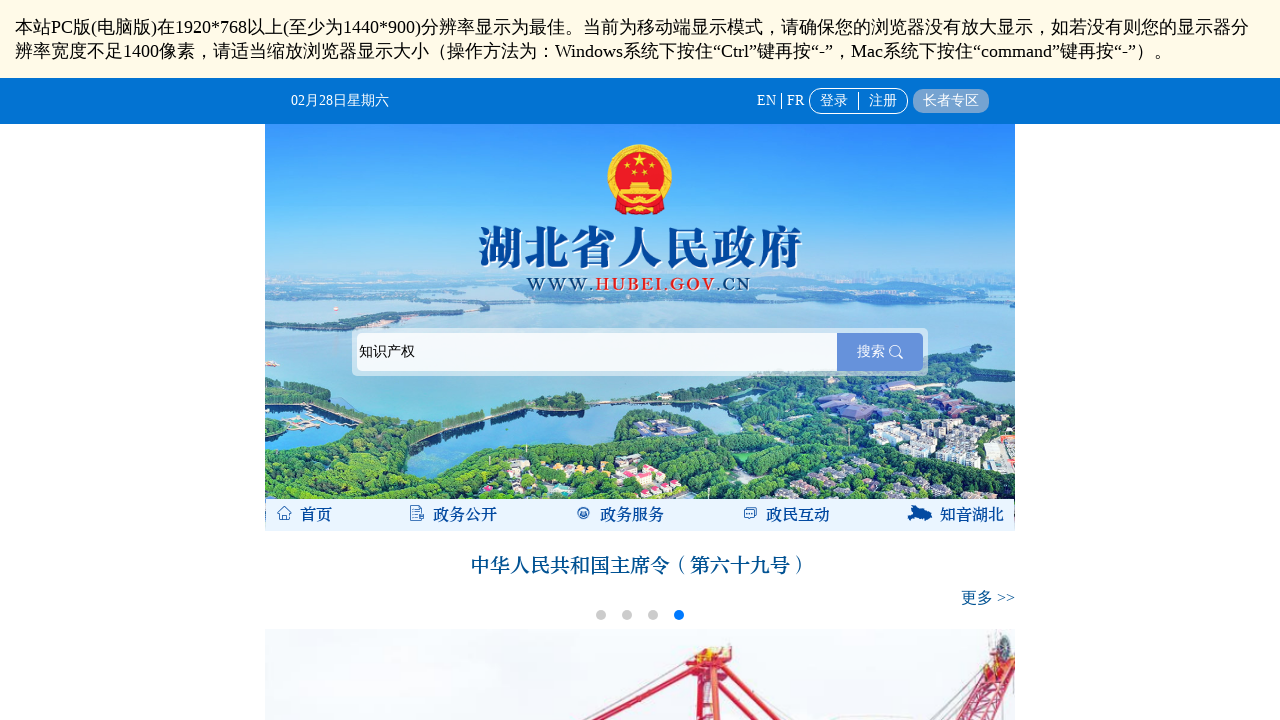

Waited for new page to load after search
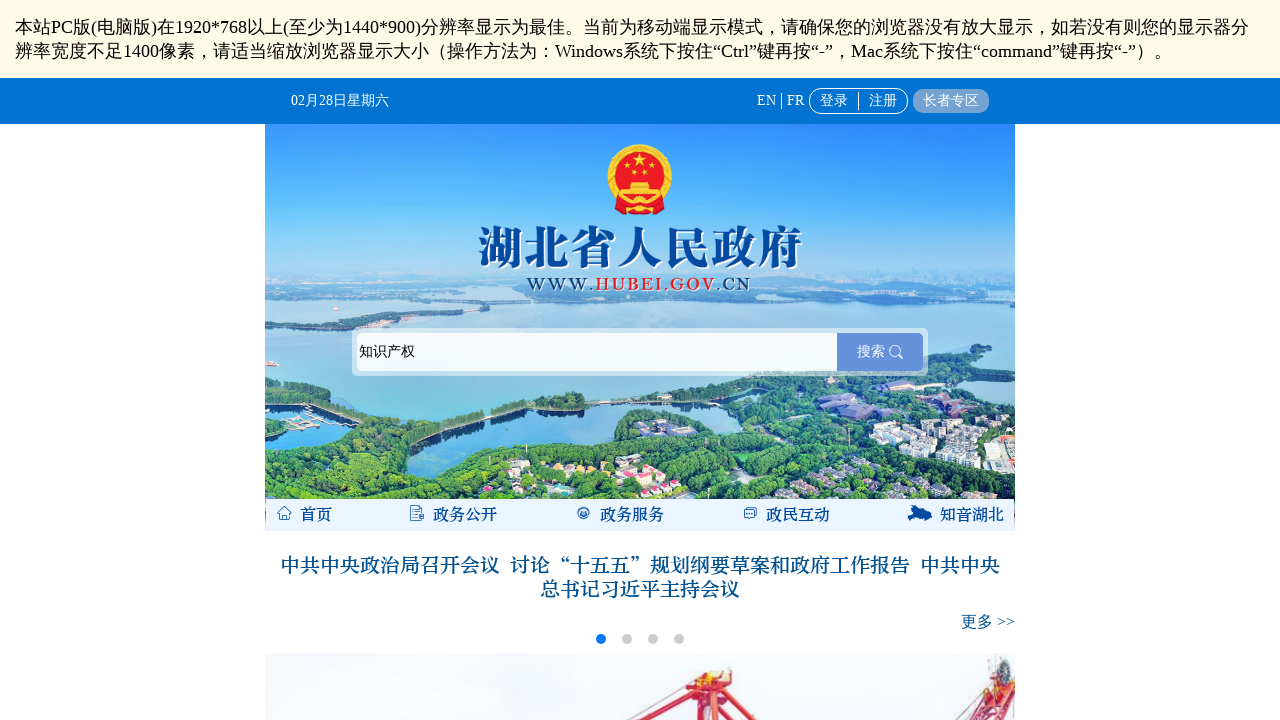

Date filter fields are now available
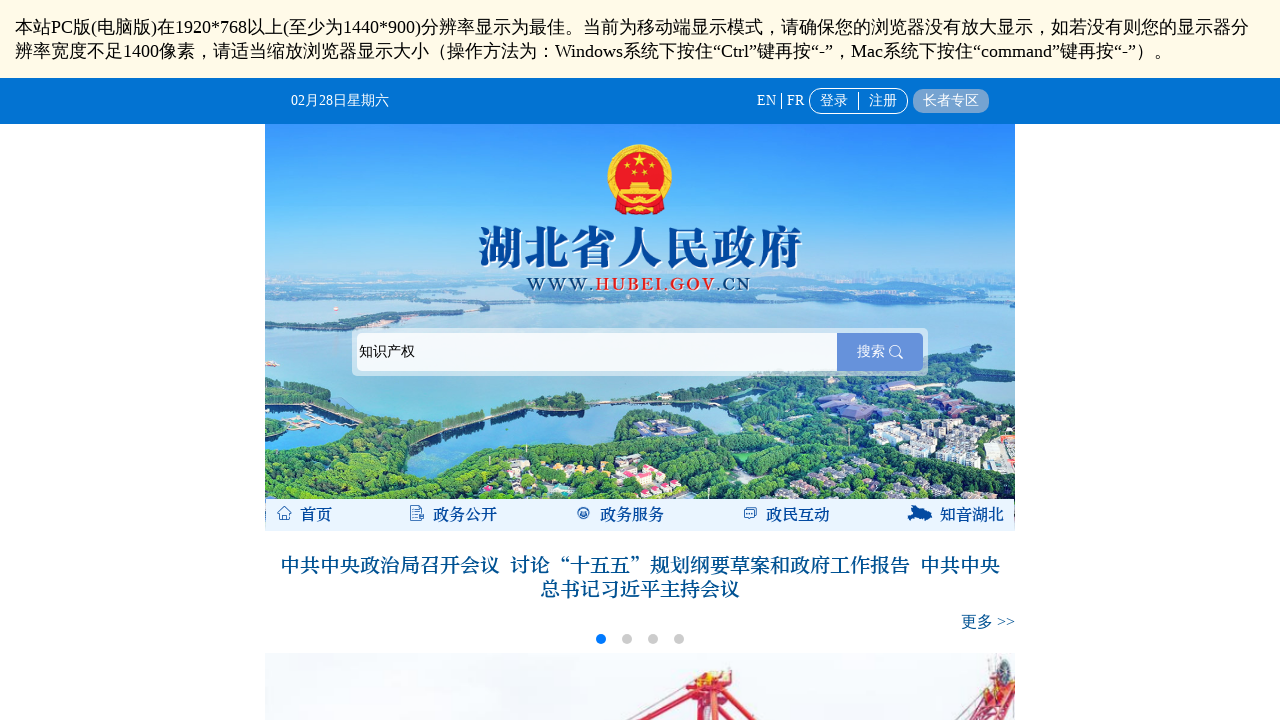

Clicked on start date input field at (591, 523) on input[placeholder='开始日期']
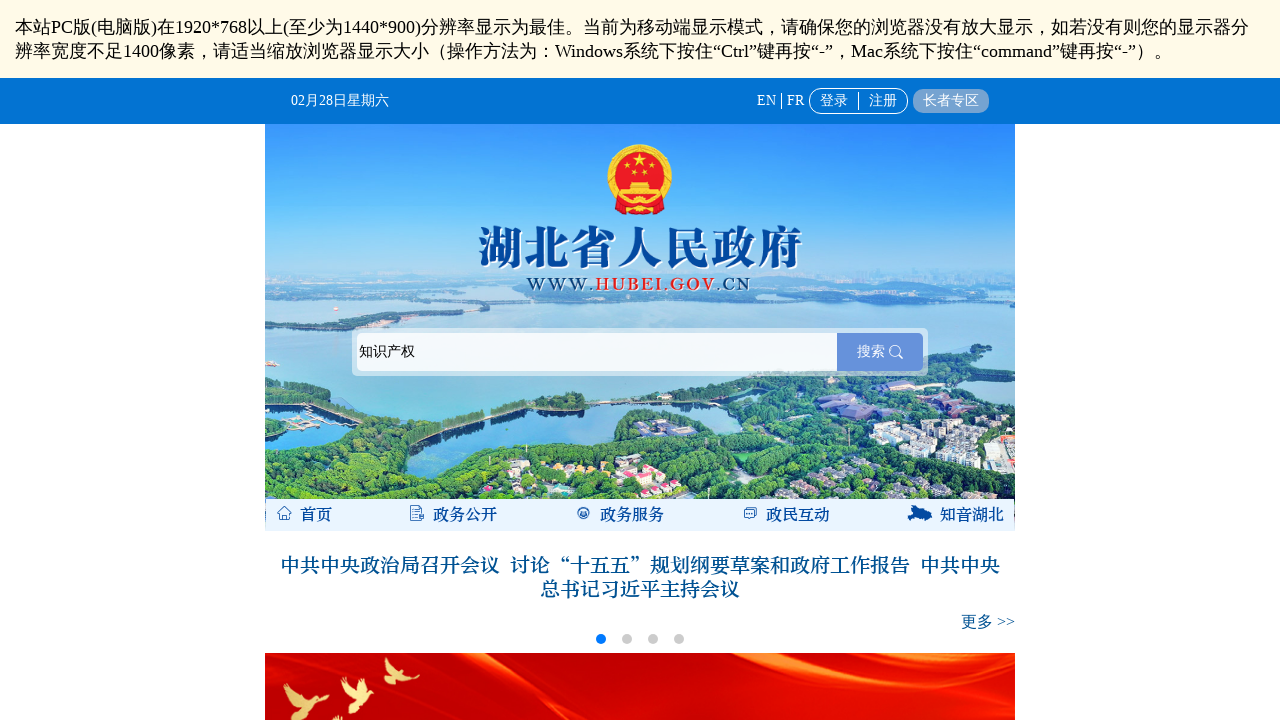

Date picker panel appeared
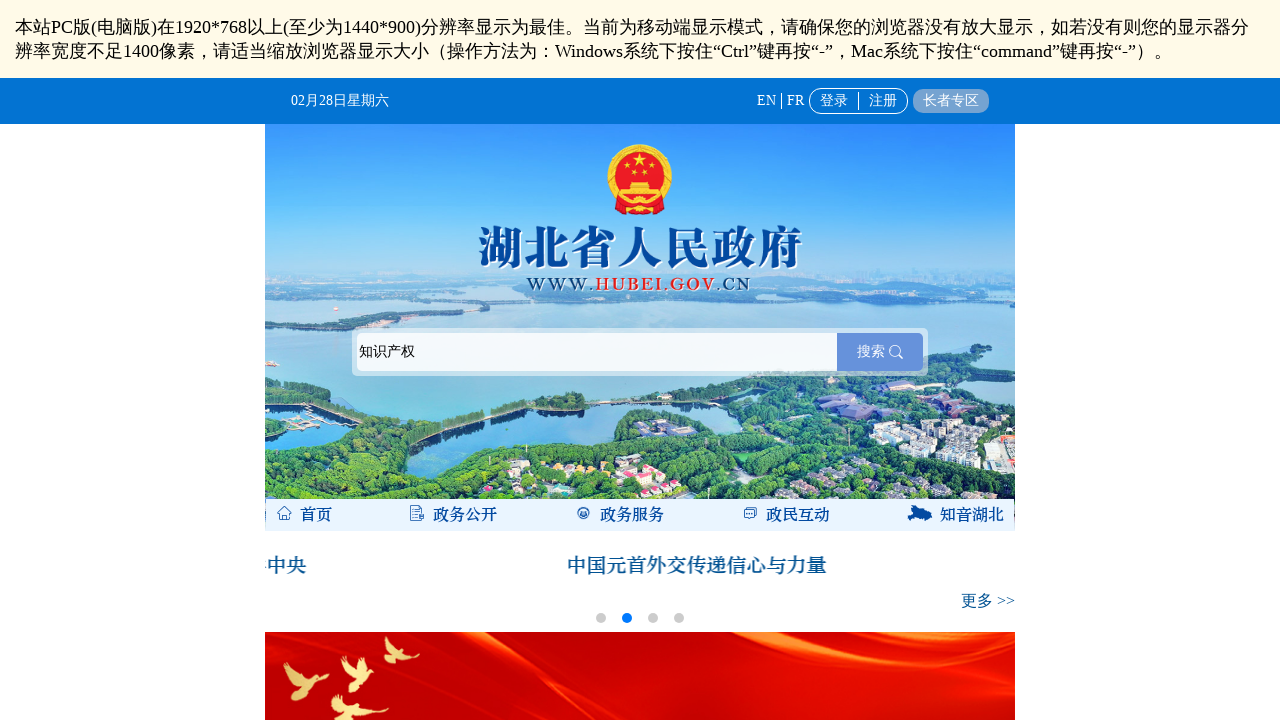

Filled start date with 2025-12-29 on input[placeholder='开始日期']
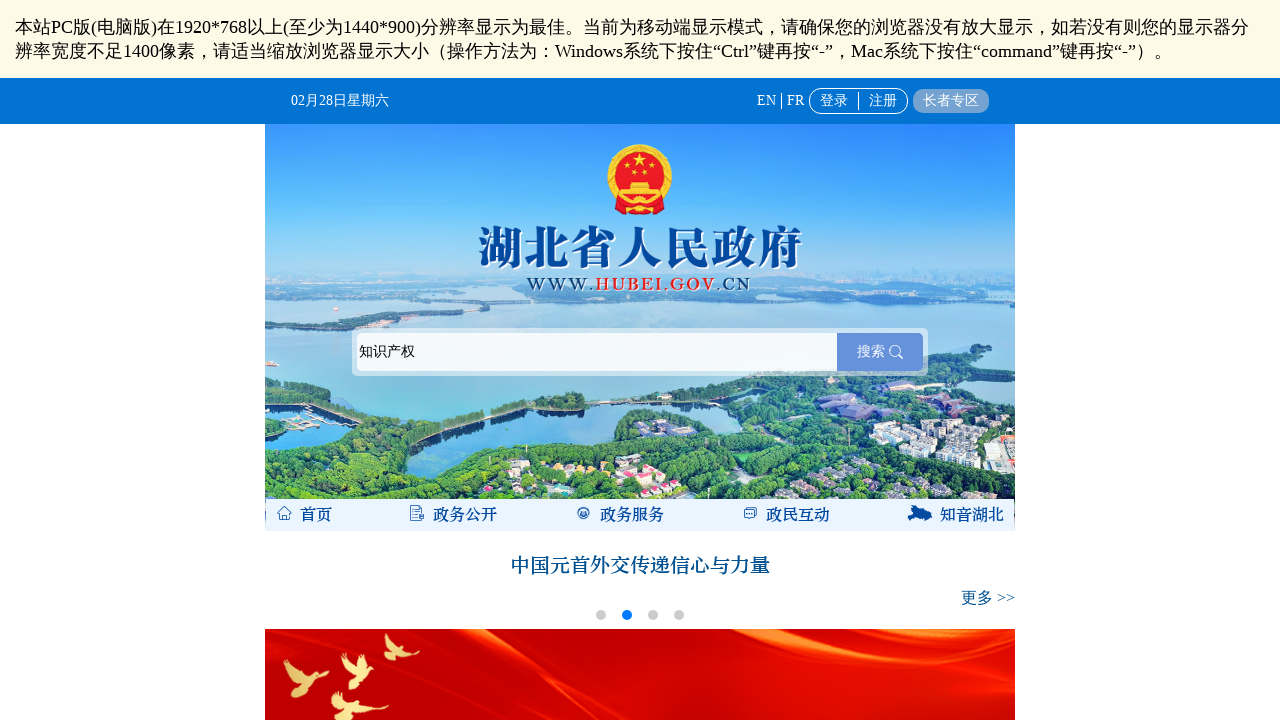

Filled end date with 2026-02-27 on input[placeholder='结束日期']
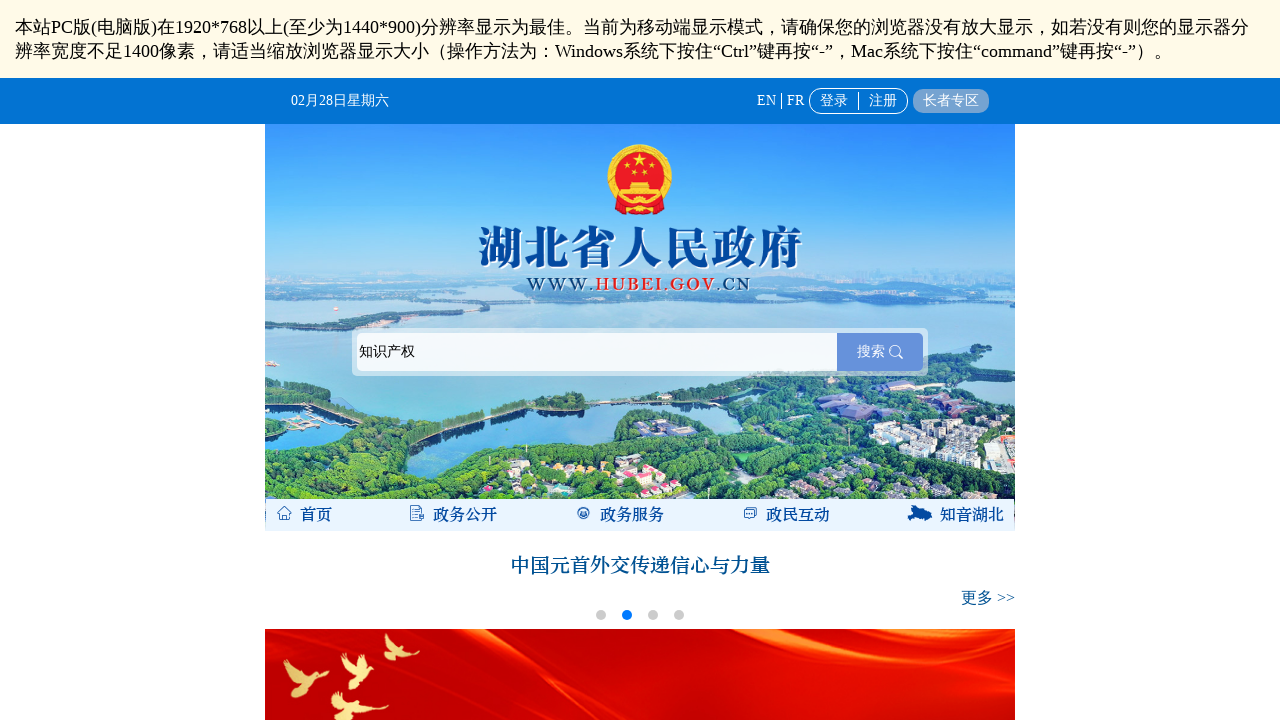

Pressed Enter to apply date range filter on input[placeholder='结束日期']
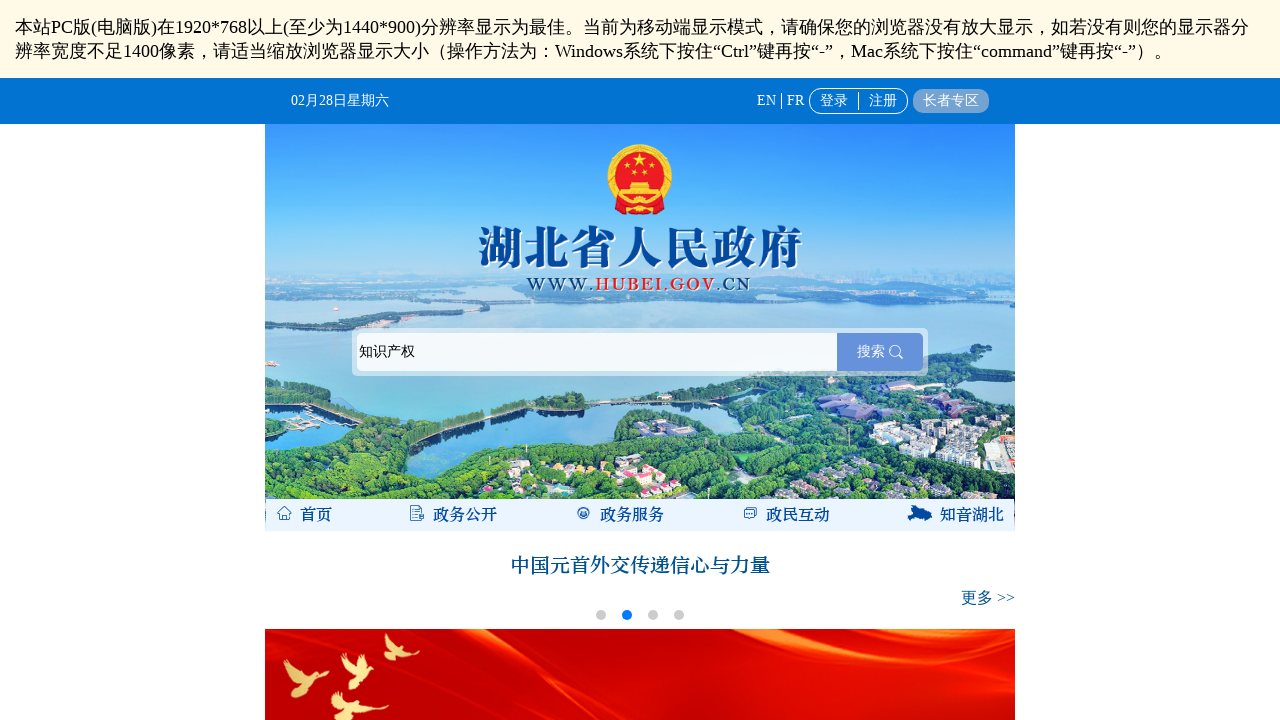

Waited for filtered search results to load
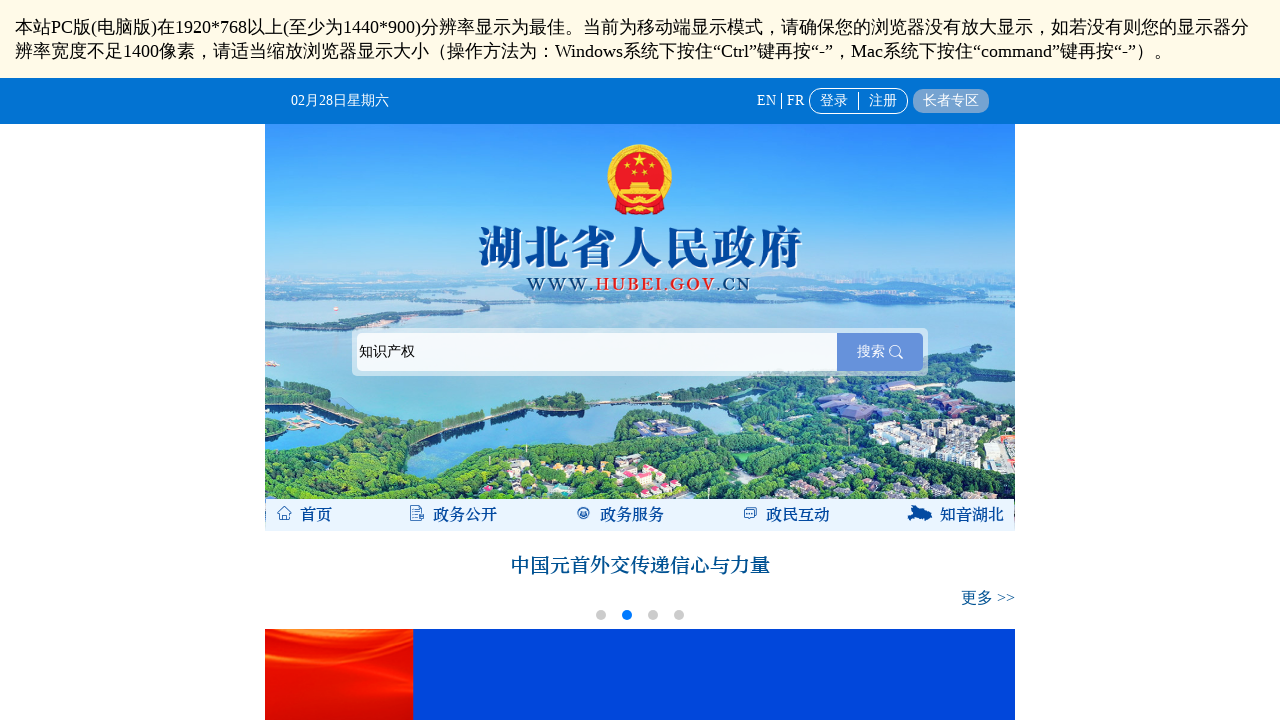

Closed the search results page
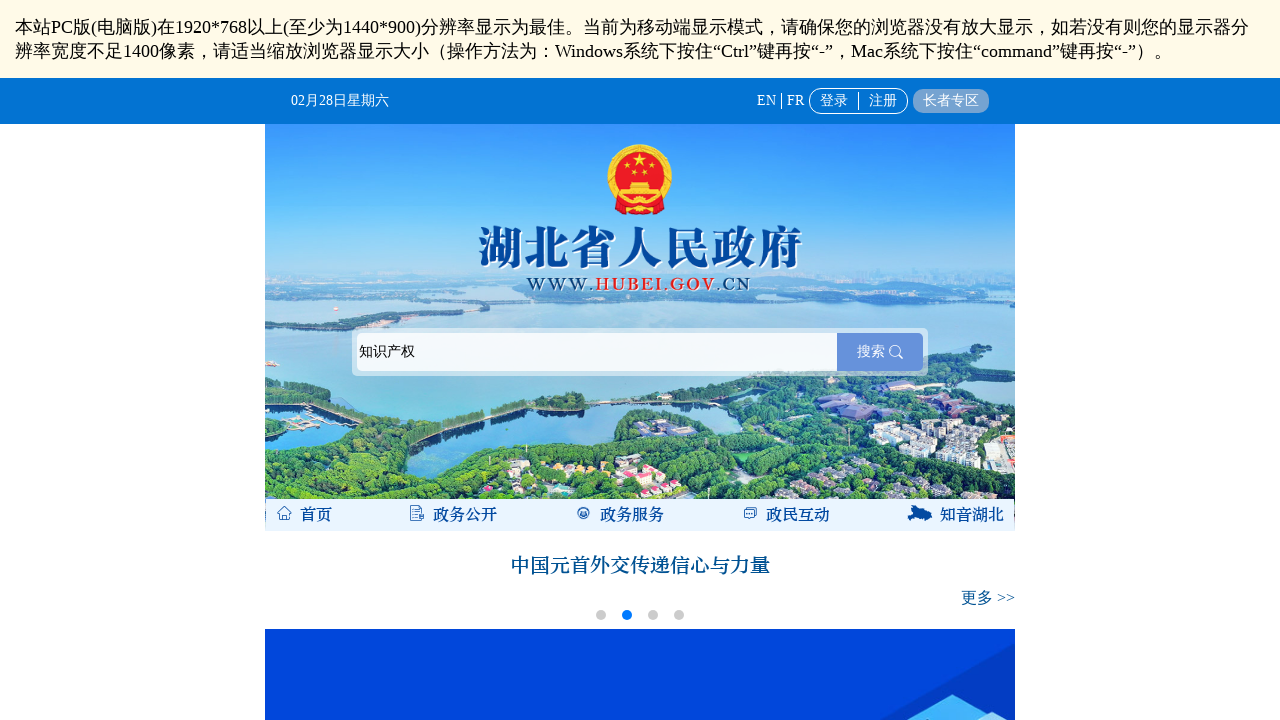

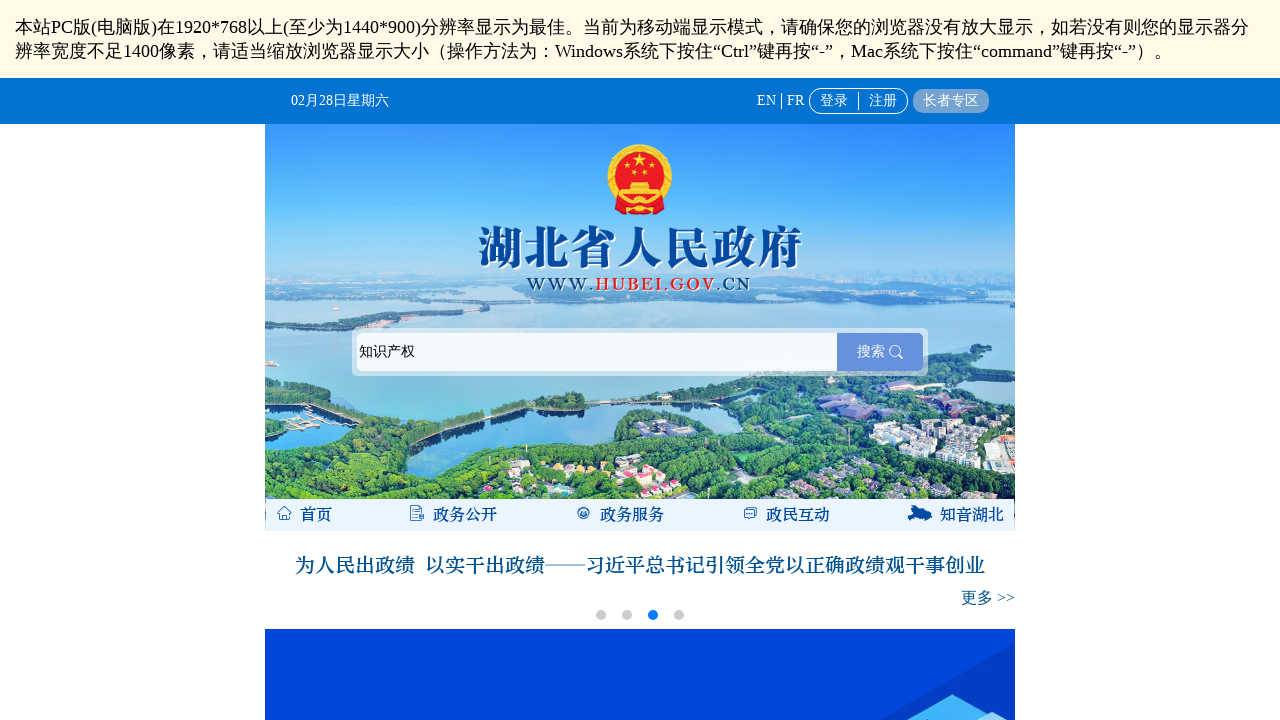